Tests that the currently applied filter link is highlighted

Starting URL: https://demo.playwright.dev/todomvc

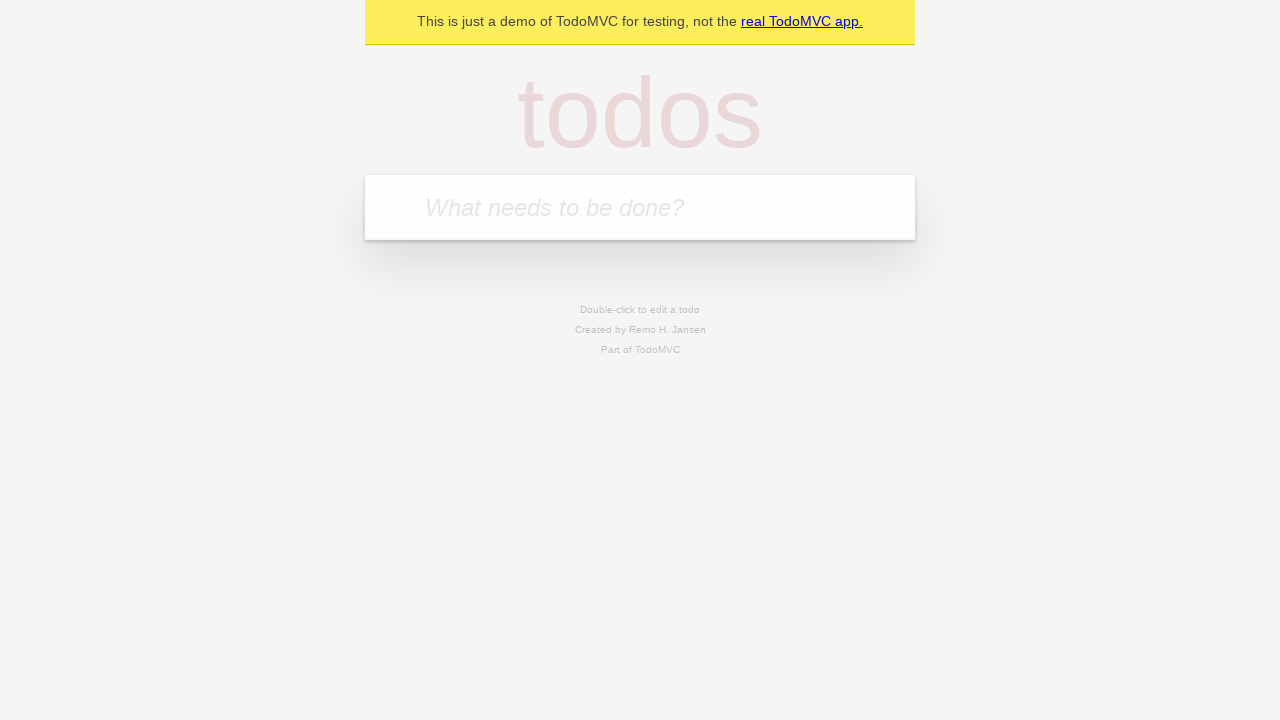

Filled todo input with 'buy some cheese' on internal:attr=[placeholder="What needs to be done?"i]
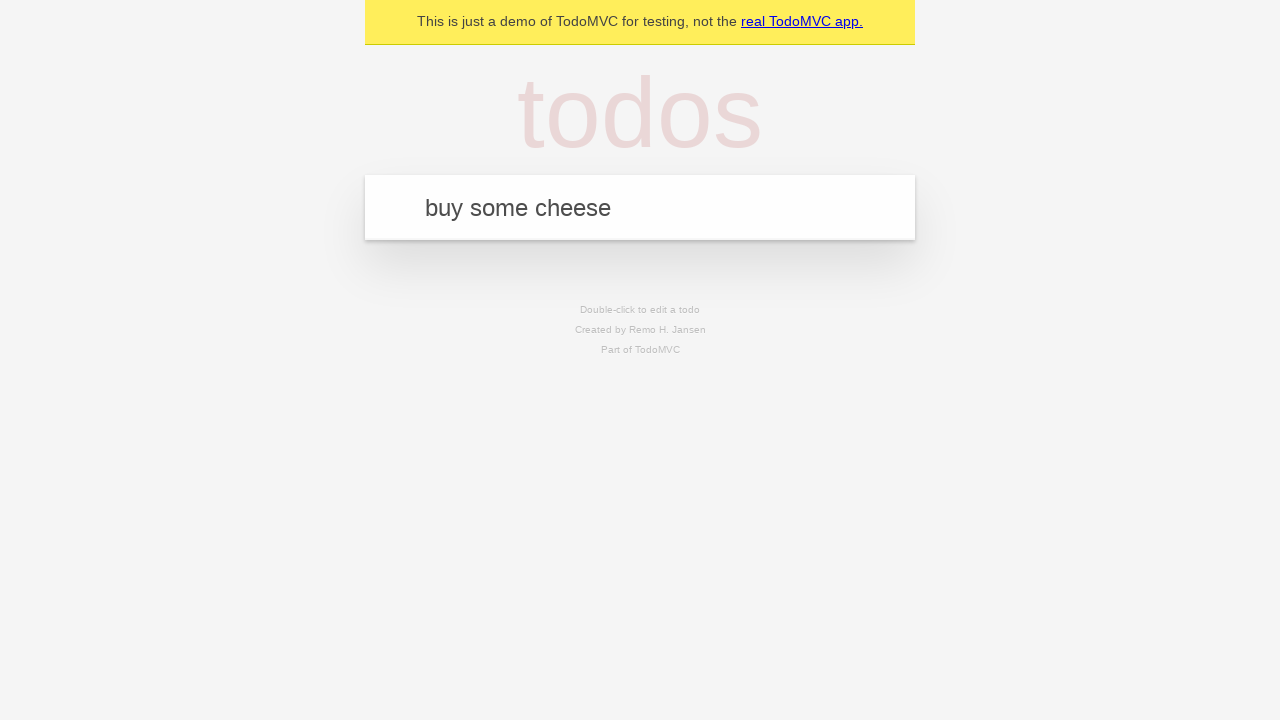

Pressed Enter to create first todo on internal:attr=[placeholder="What needs to be done?"i]
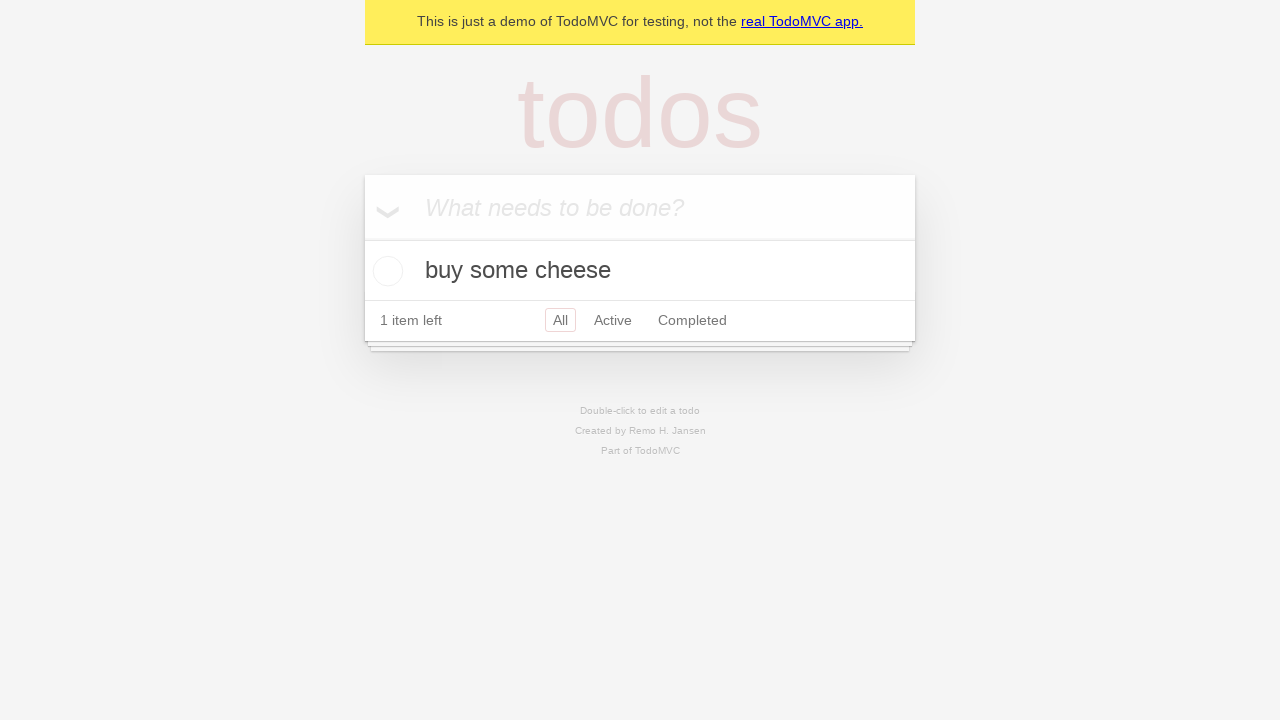

Filled todo input with 'feed the cat' on internal:attr=[placeholder="What needs to be done?"i]
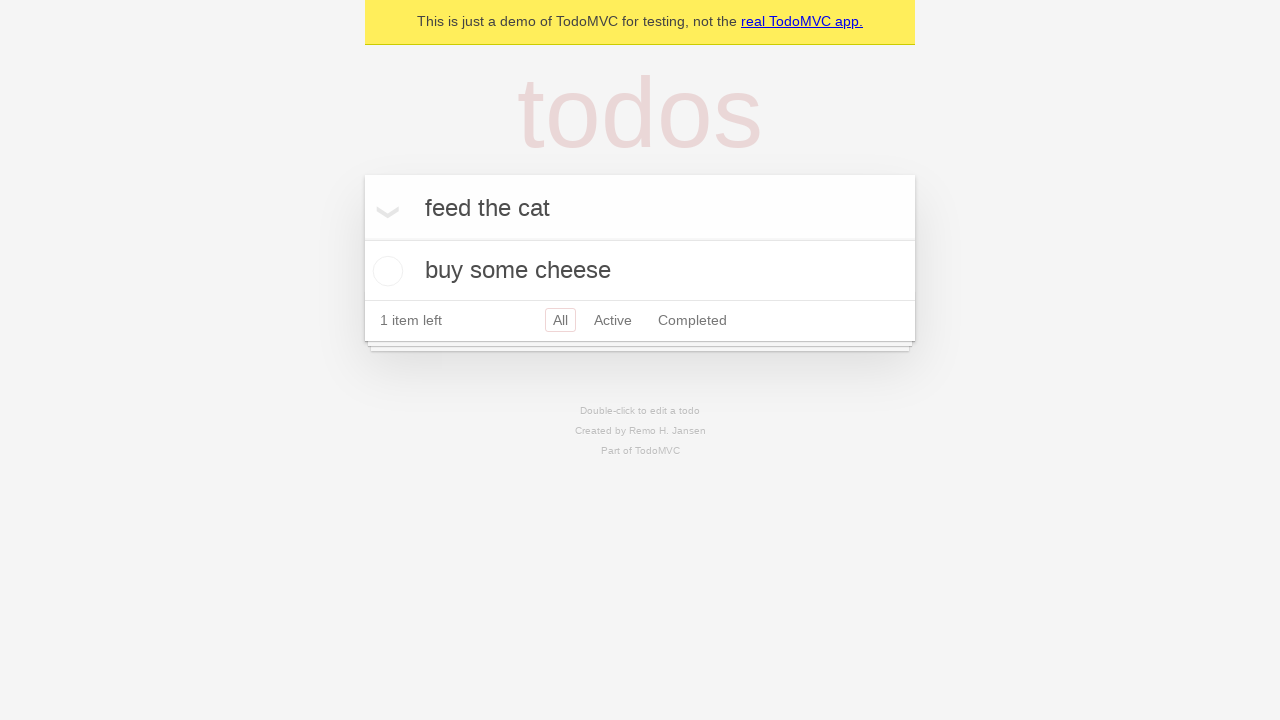

Pressed Enter to create second todo on internal:attr=[placeholder="What needs to be done?"i]
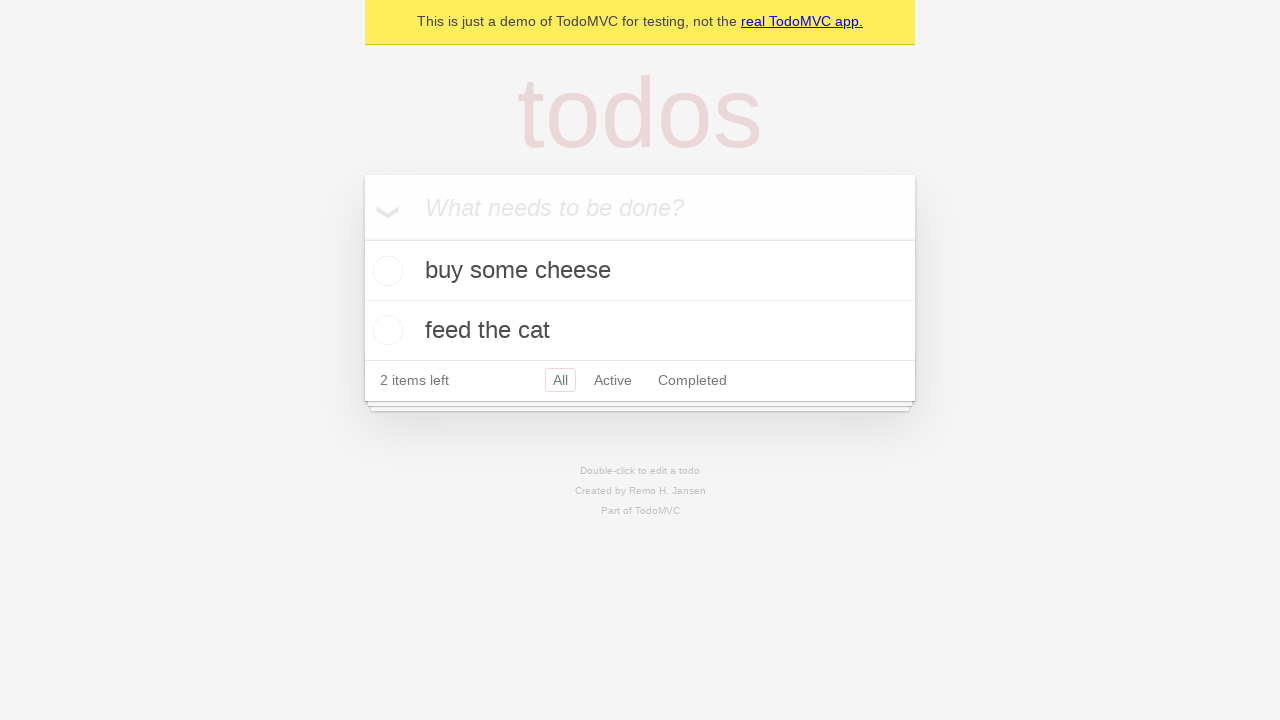

Filled todo input with 'book a doctors appointment' on internal:attr=[placeholder="What needs to be done?"i]
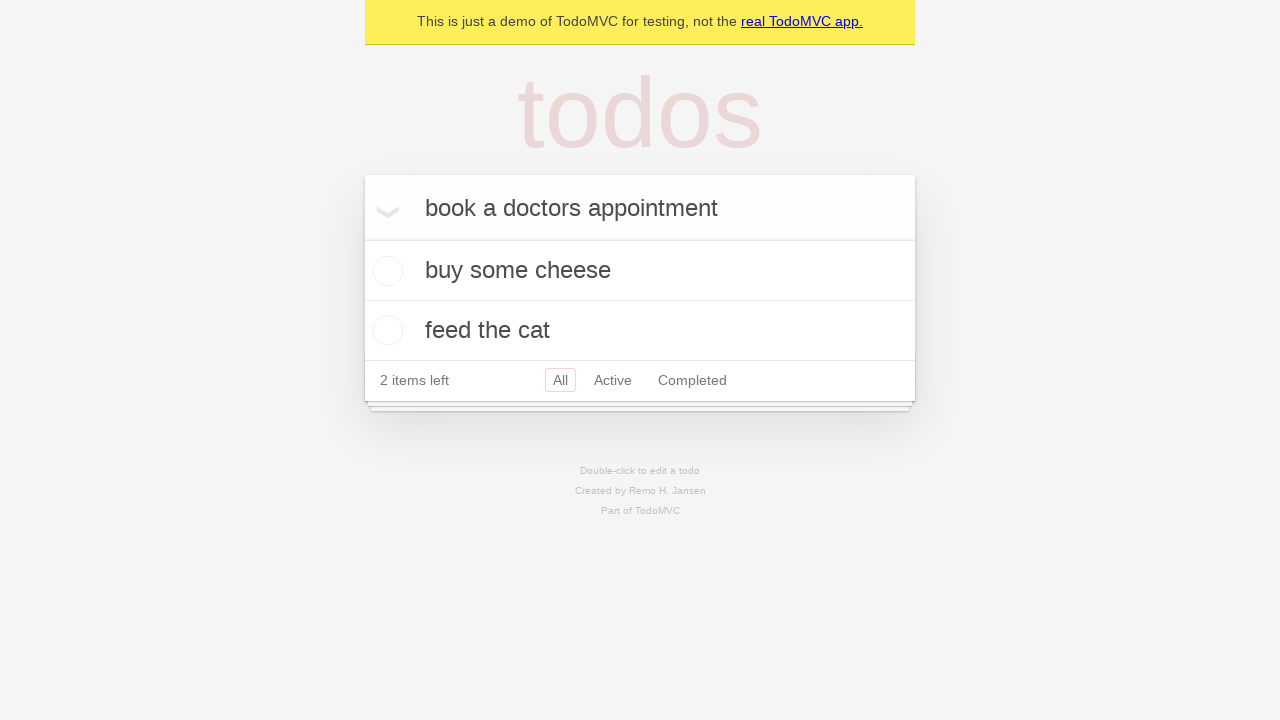

Pressed Enter to create third todo on internal:attr=[placeholder="What needs to be done?"i]
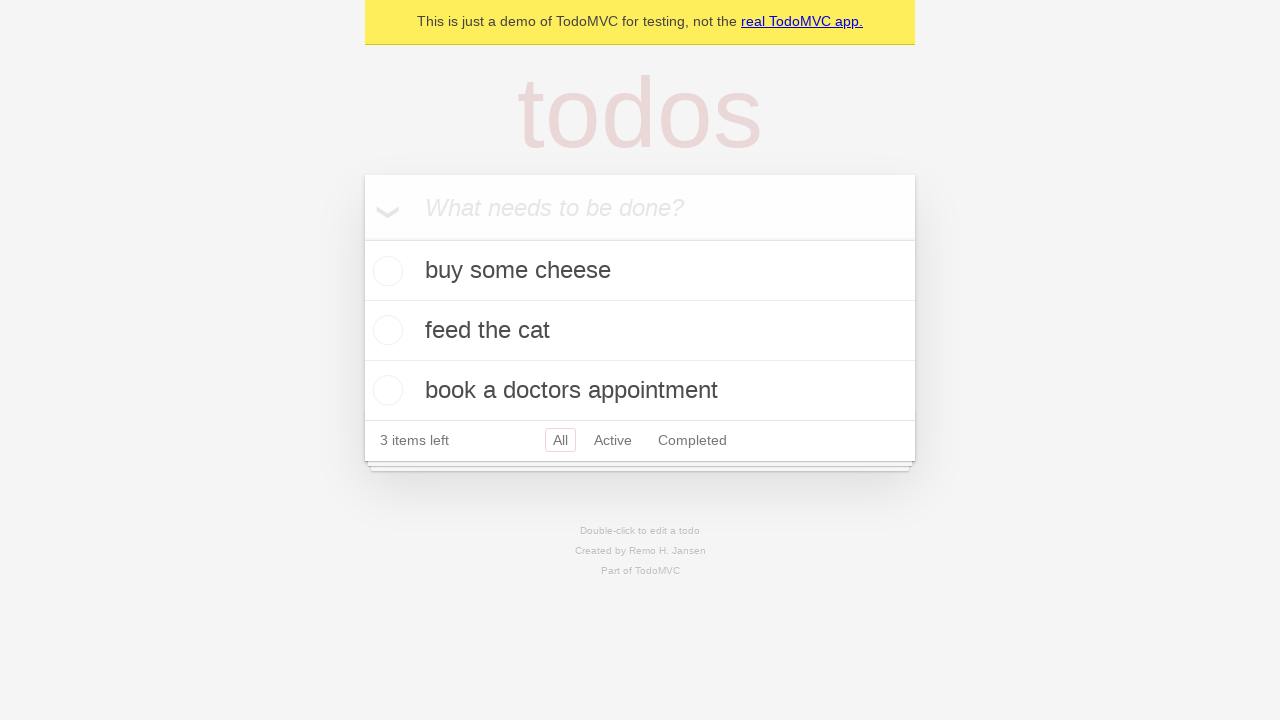

Created locators for Active and Completed filter links
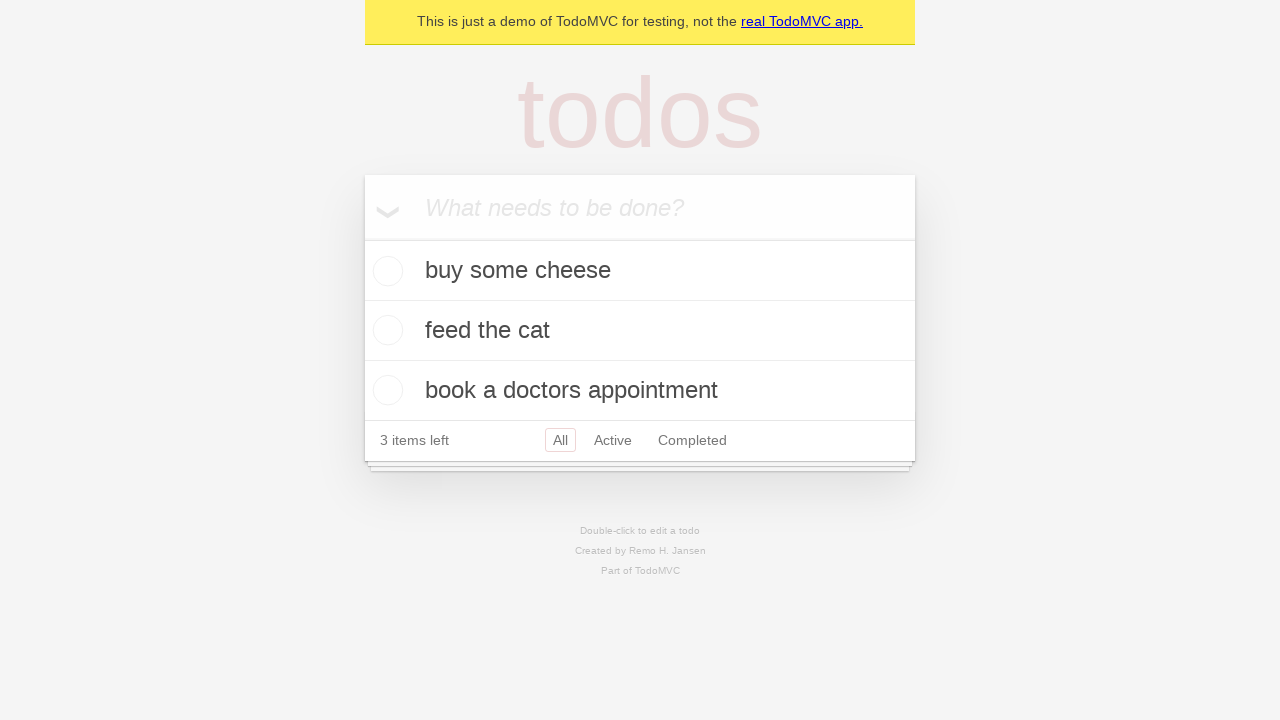

Clicked Active filter link at (613, 440) on internal:role=link[name="Active"i]
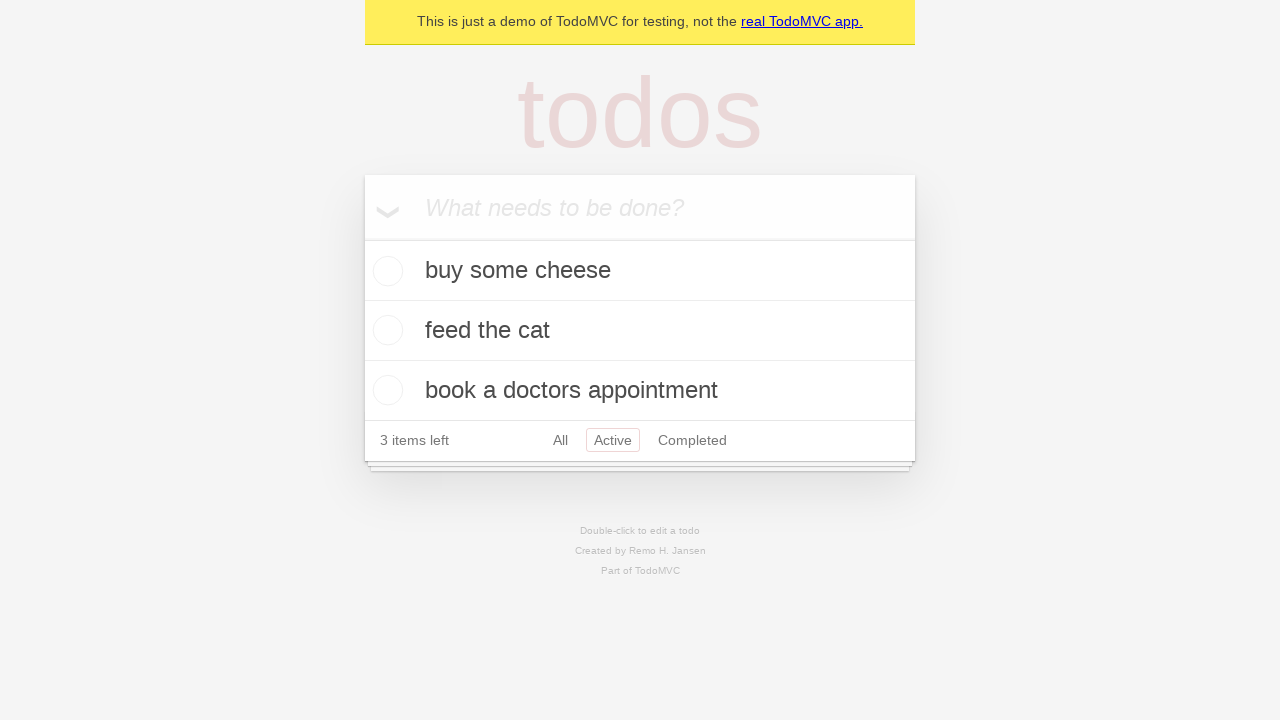

Clicked Completed filter link to verify it is highlighted as the currently applied filter at (692, 440) on internal:role=link[name="Completed"i]
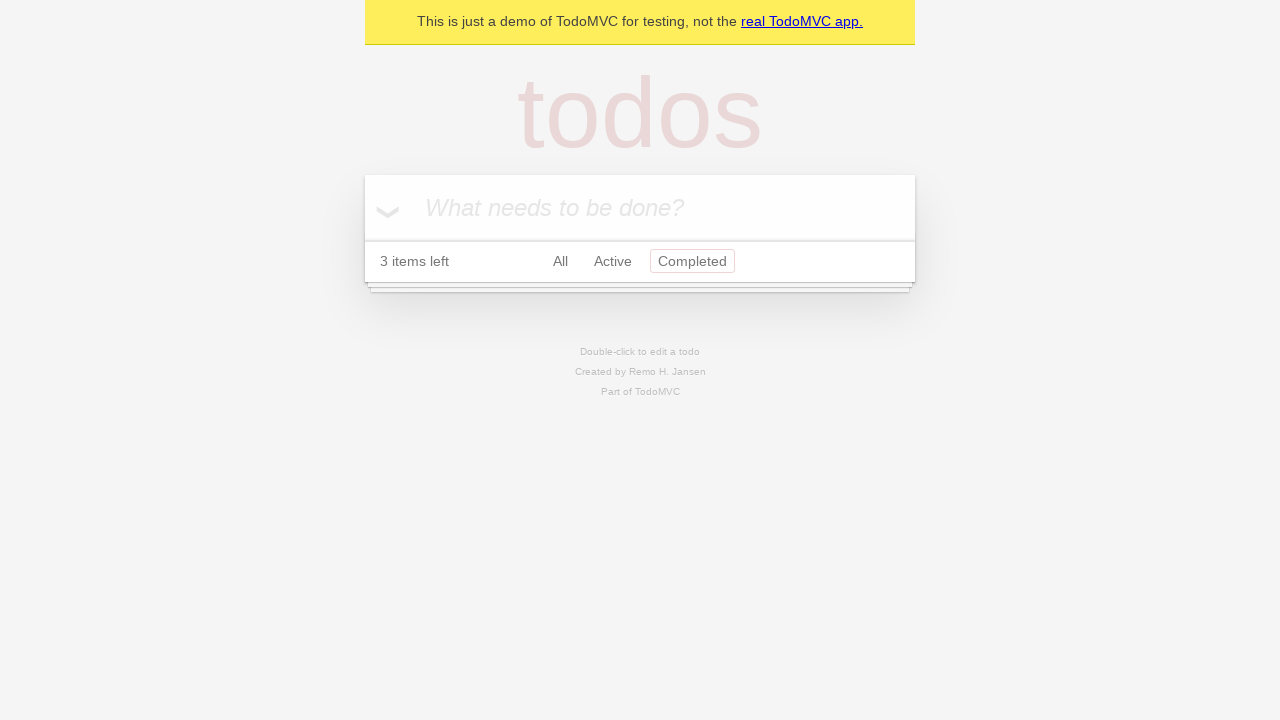

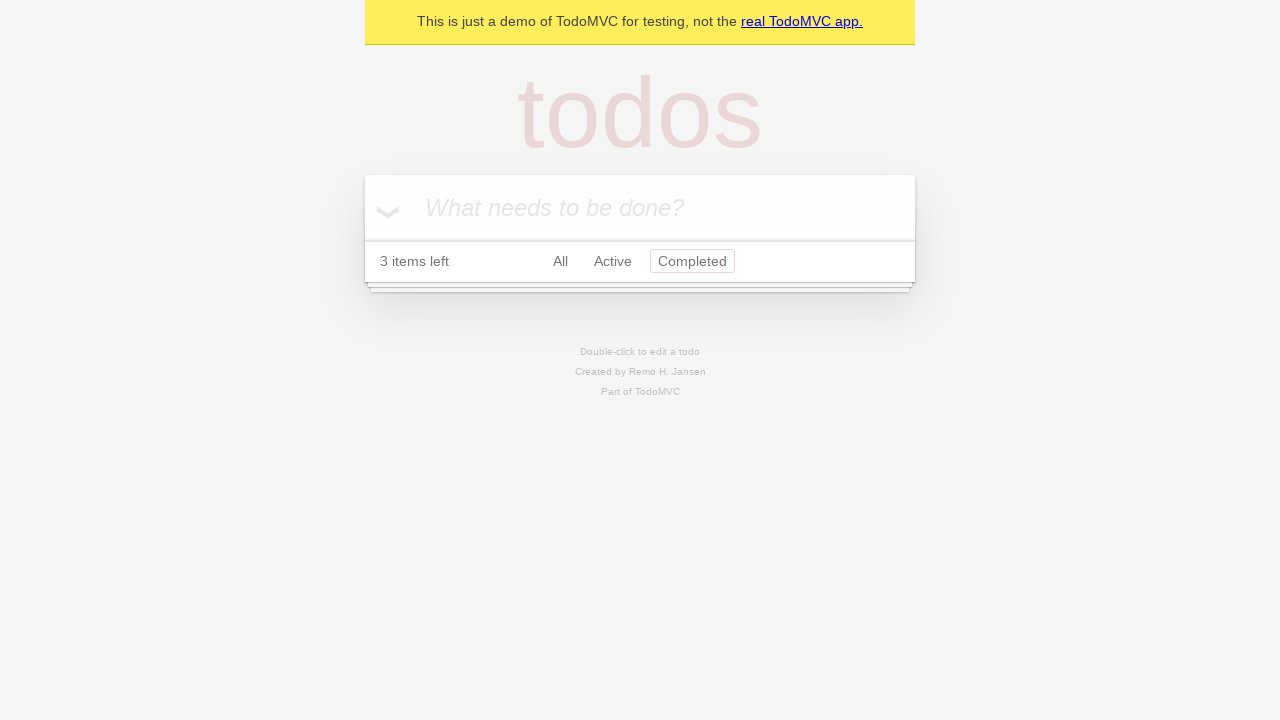